Verifies the current URL of the OrangeHRM homepage

Starting URL: http://alchemy.hguy.co/orangehrm

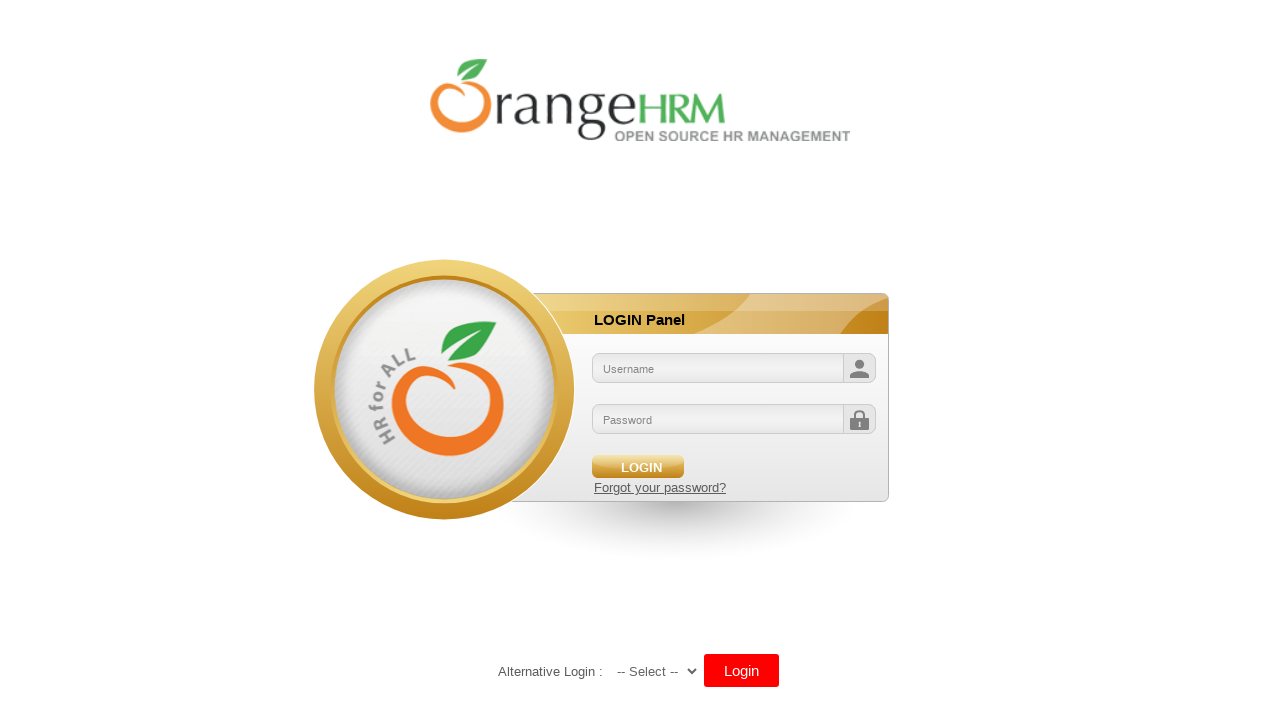

Retrieved current URL from OrangeHRM homepage
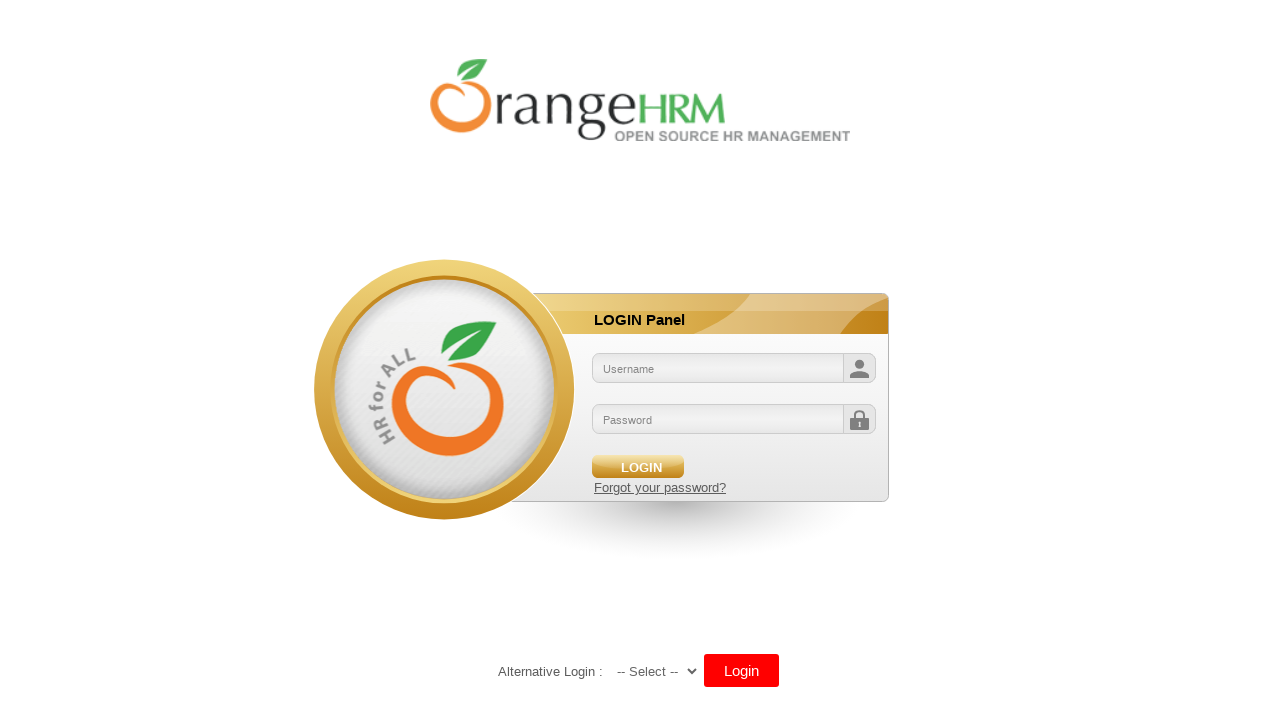

Printed current URL to console
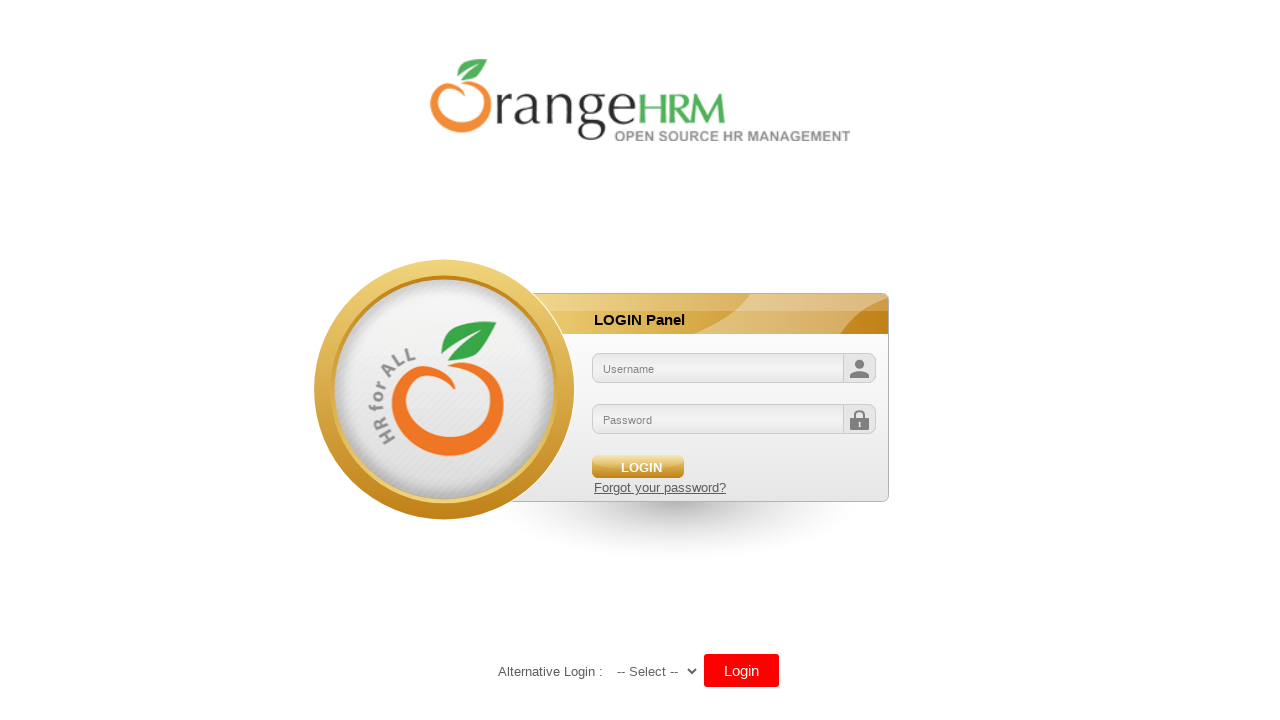

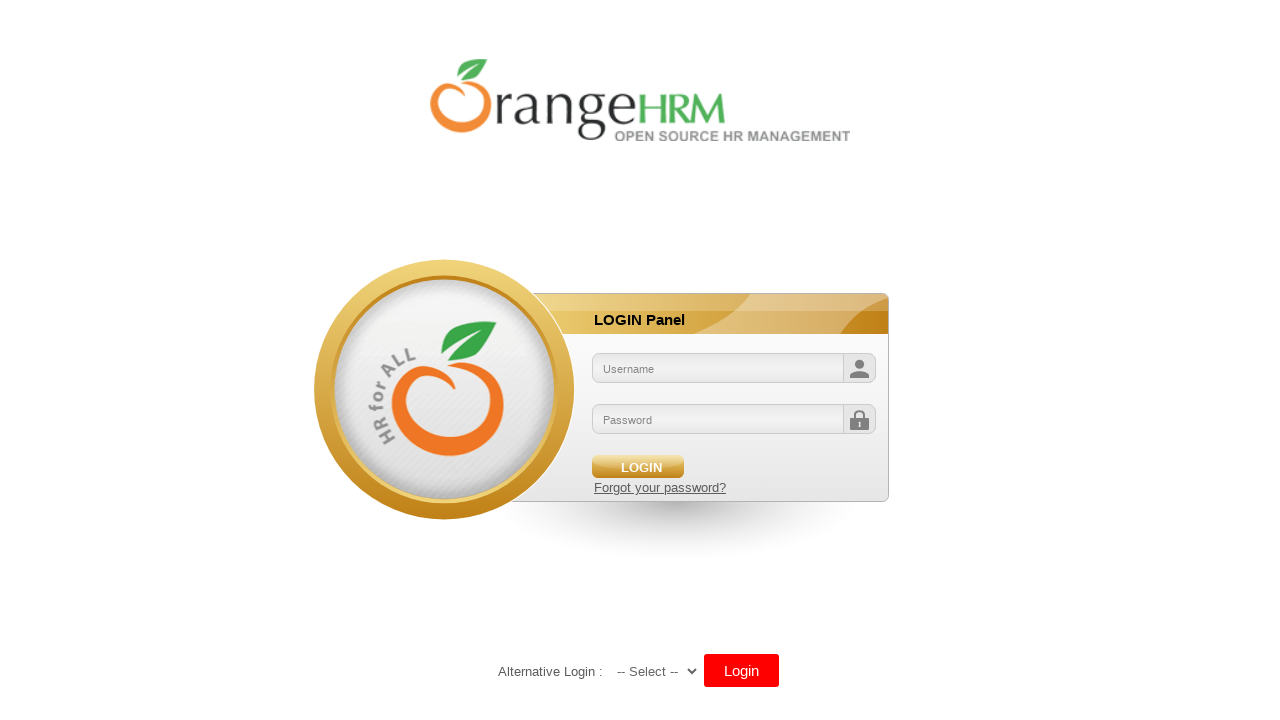